Verifies that the current URL contains "youtube" after navigating to YouTube homepage

Starting URL: https://youtube.com

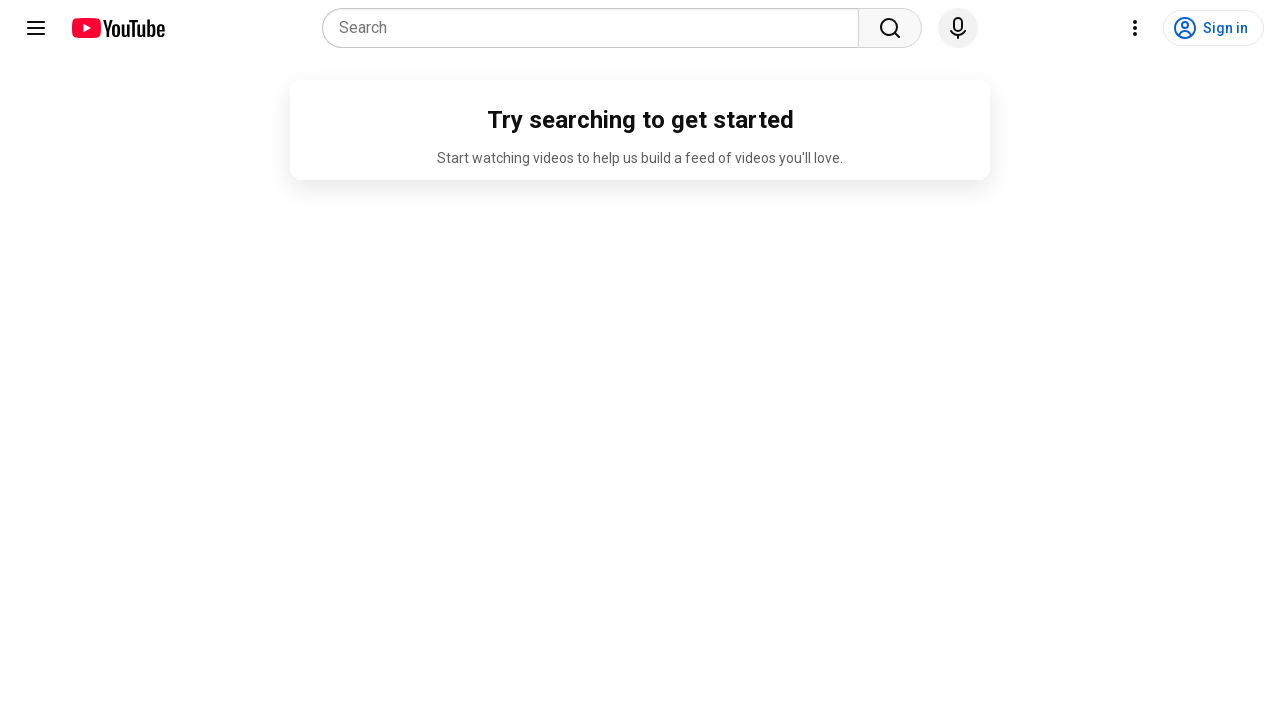

Navigated to YouTube homepage
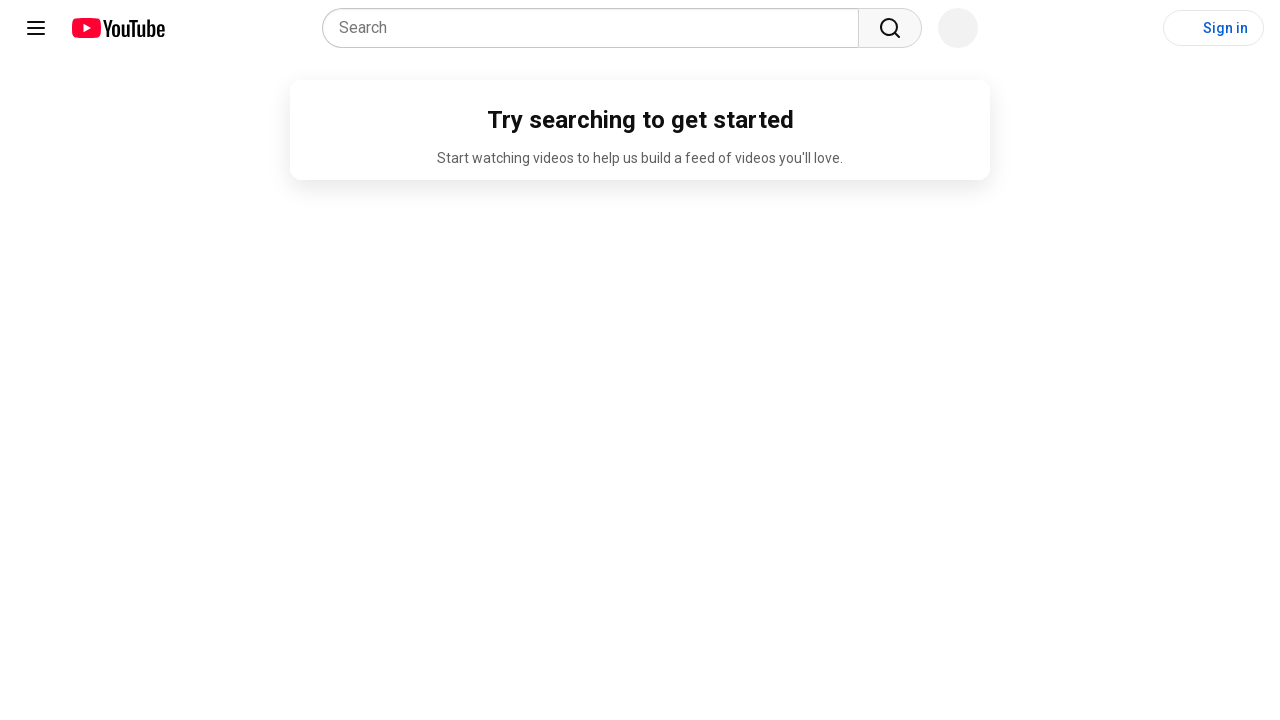

Verified current URL contains 'youtube'
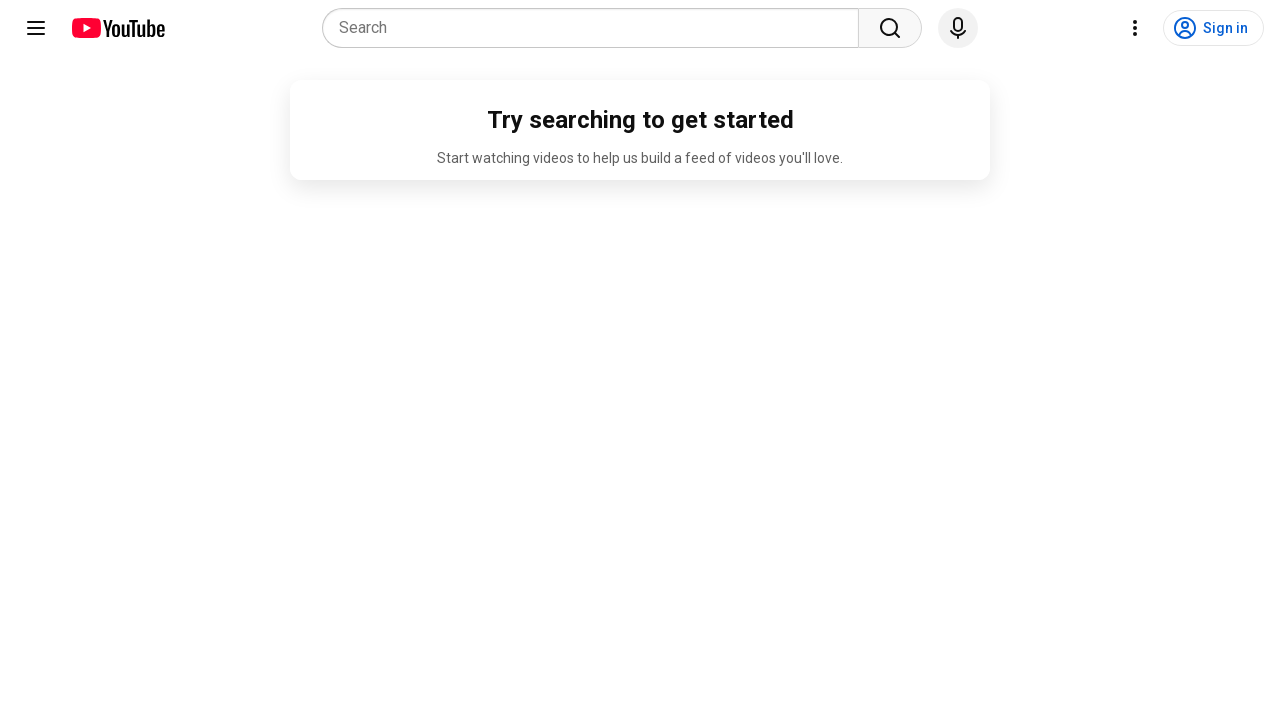

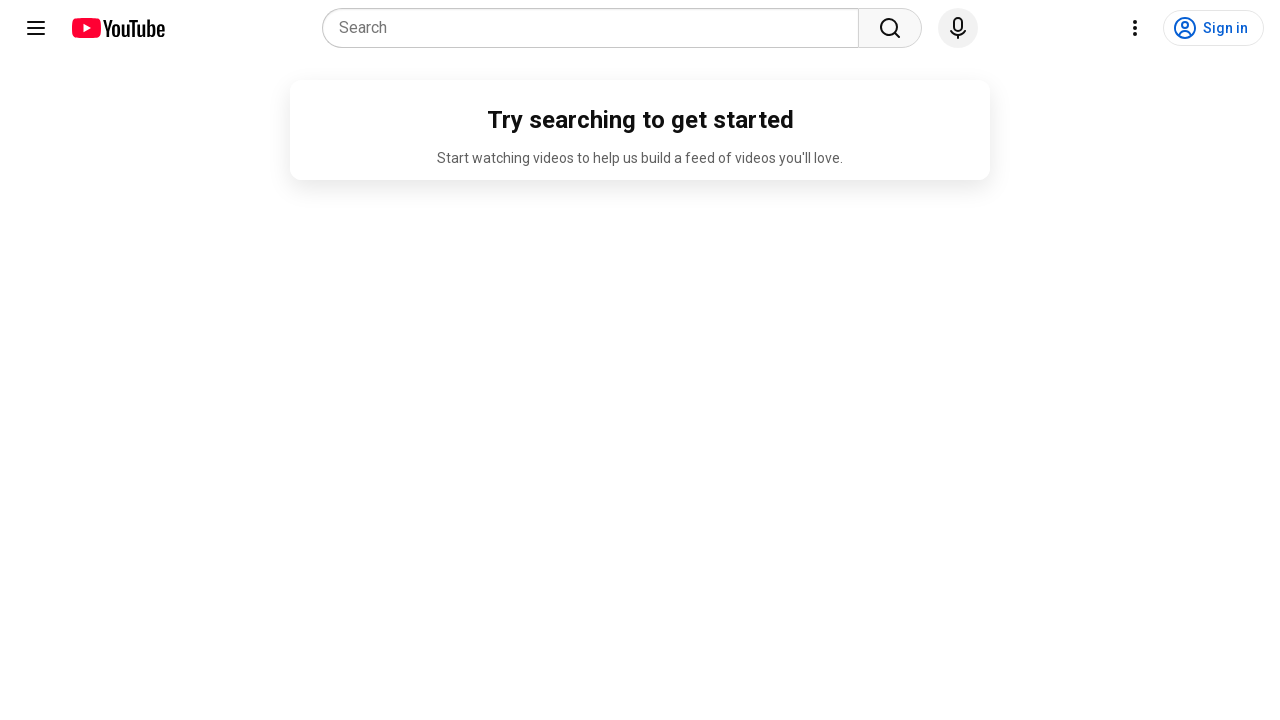